Navigates to a WordPress blog page and verifies page content

Starting URL: https://bhanusaii.wordpress.com/

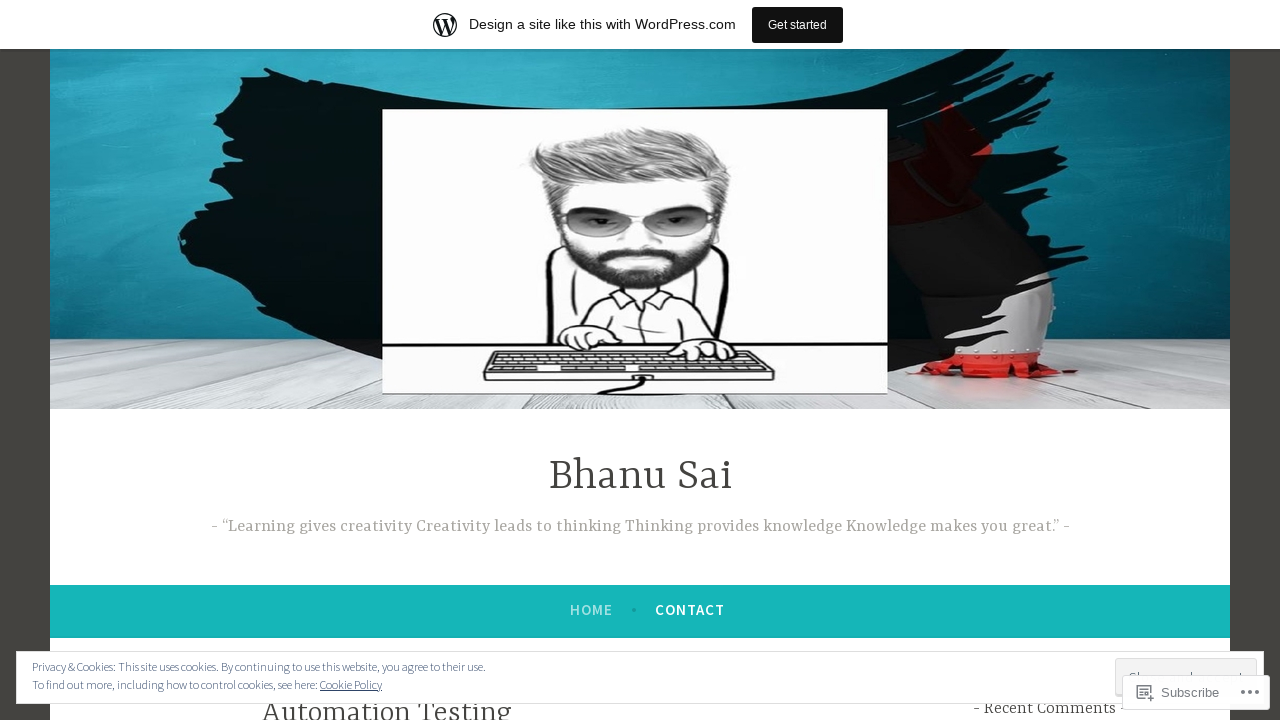

Set browser viewport to 1920x1080
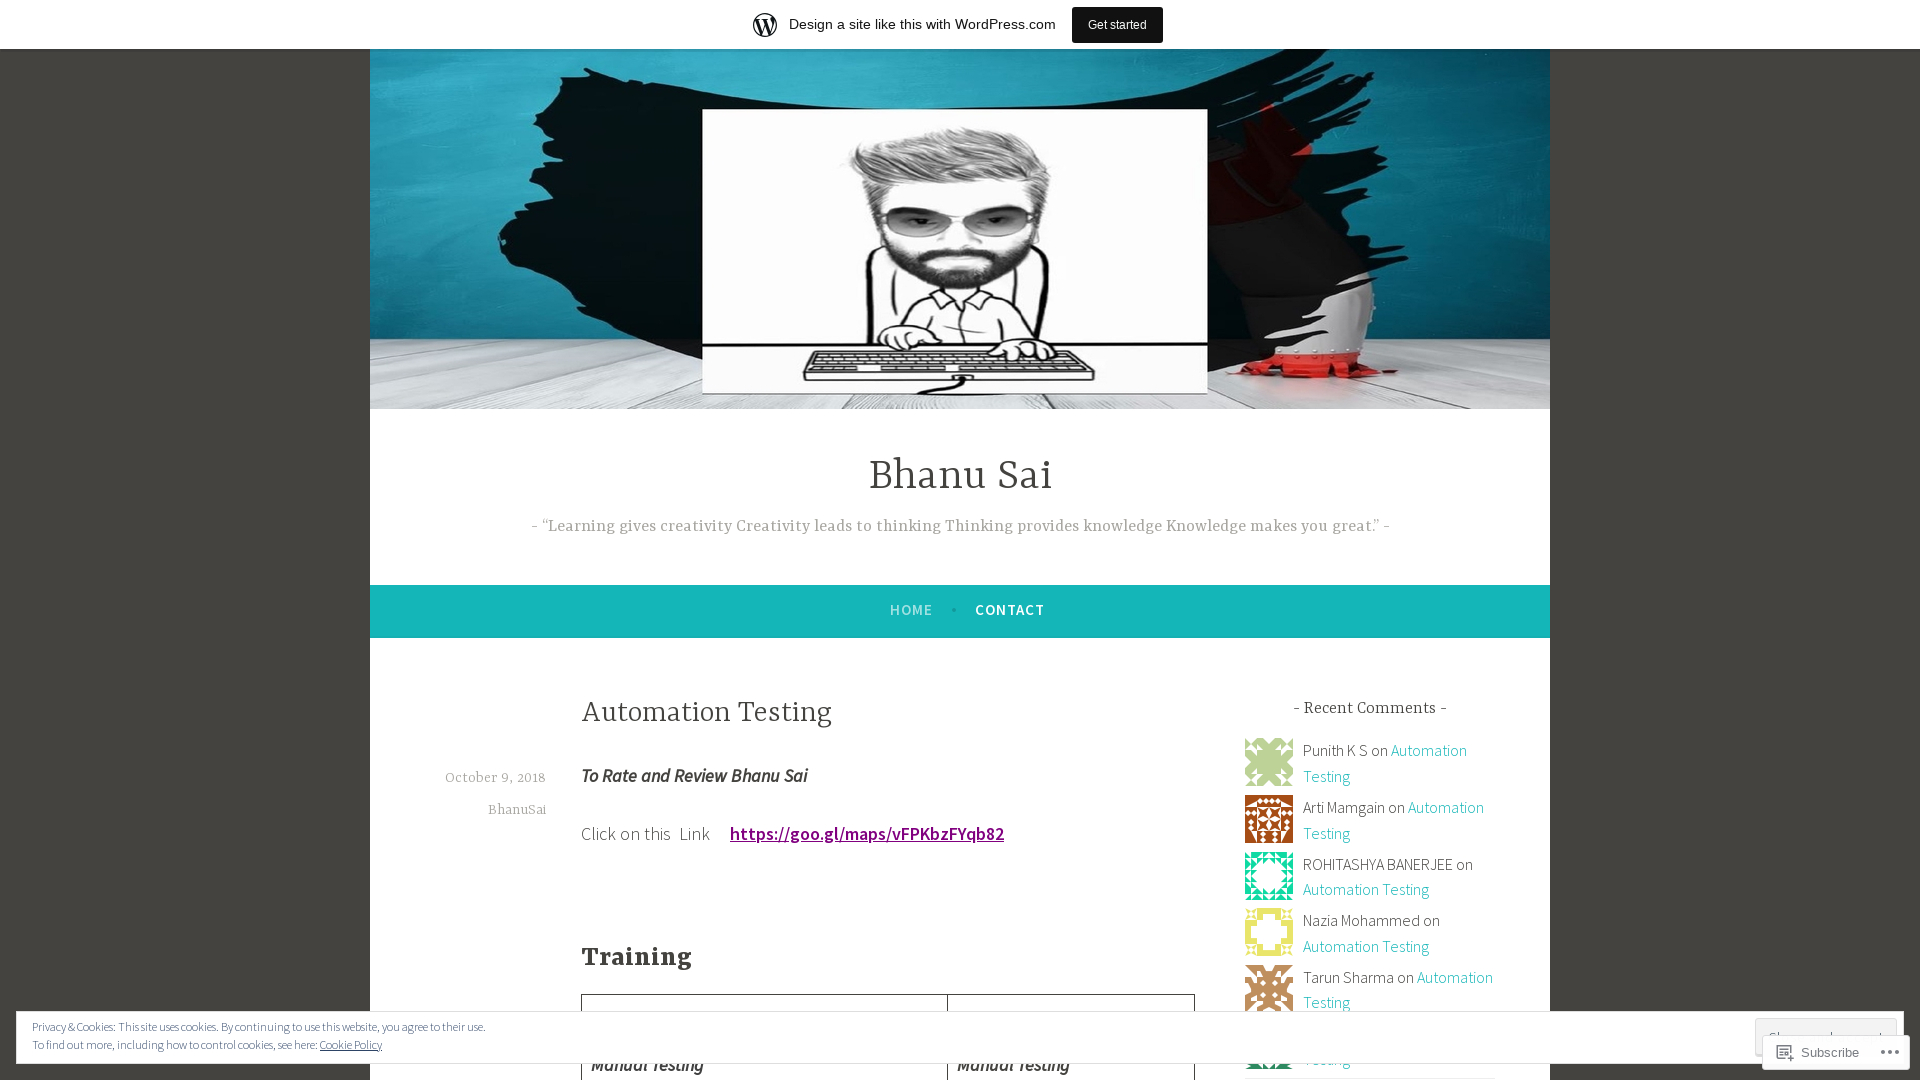

Retrieved current URL: https://bhanusaii.wordpress.com/
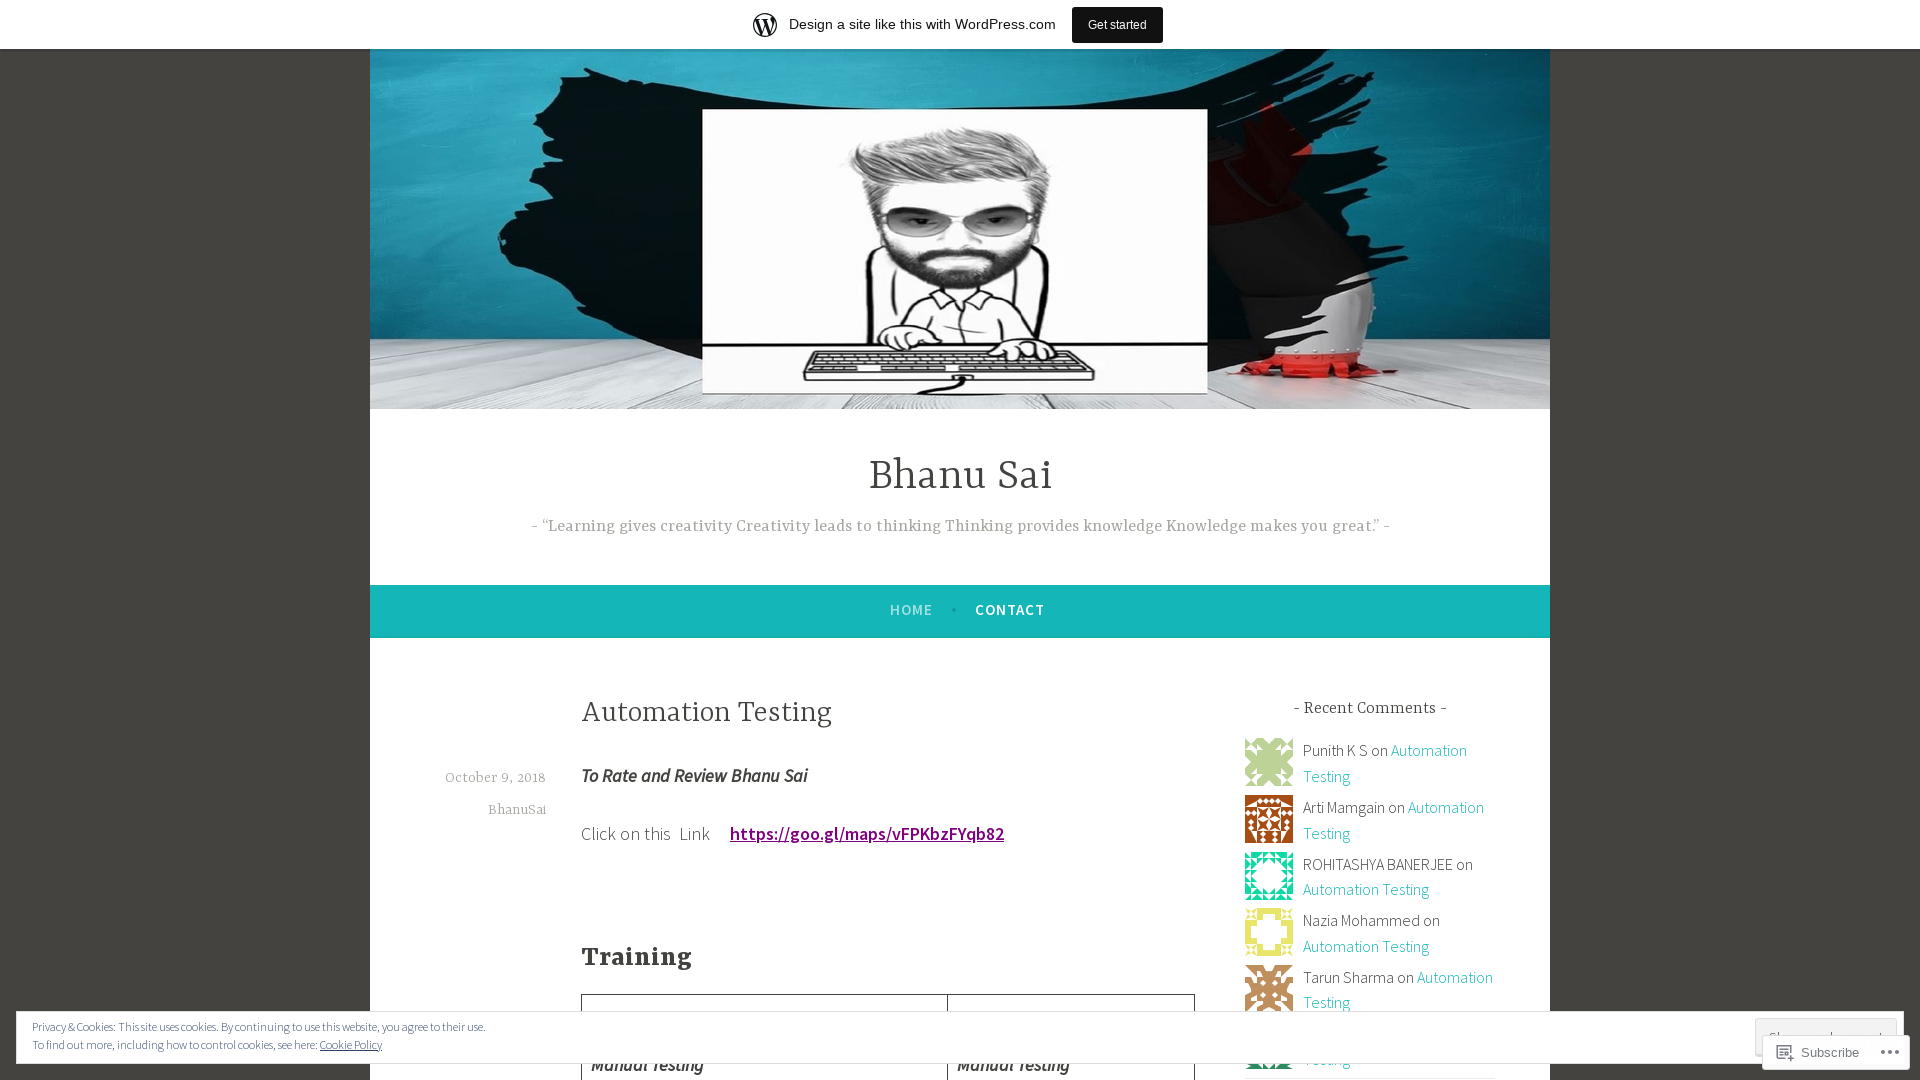

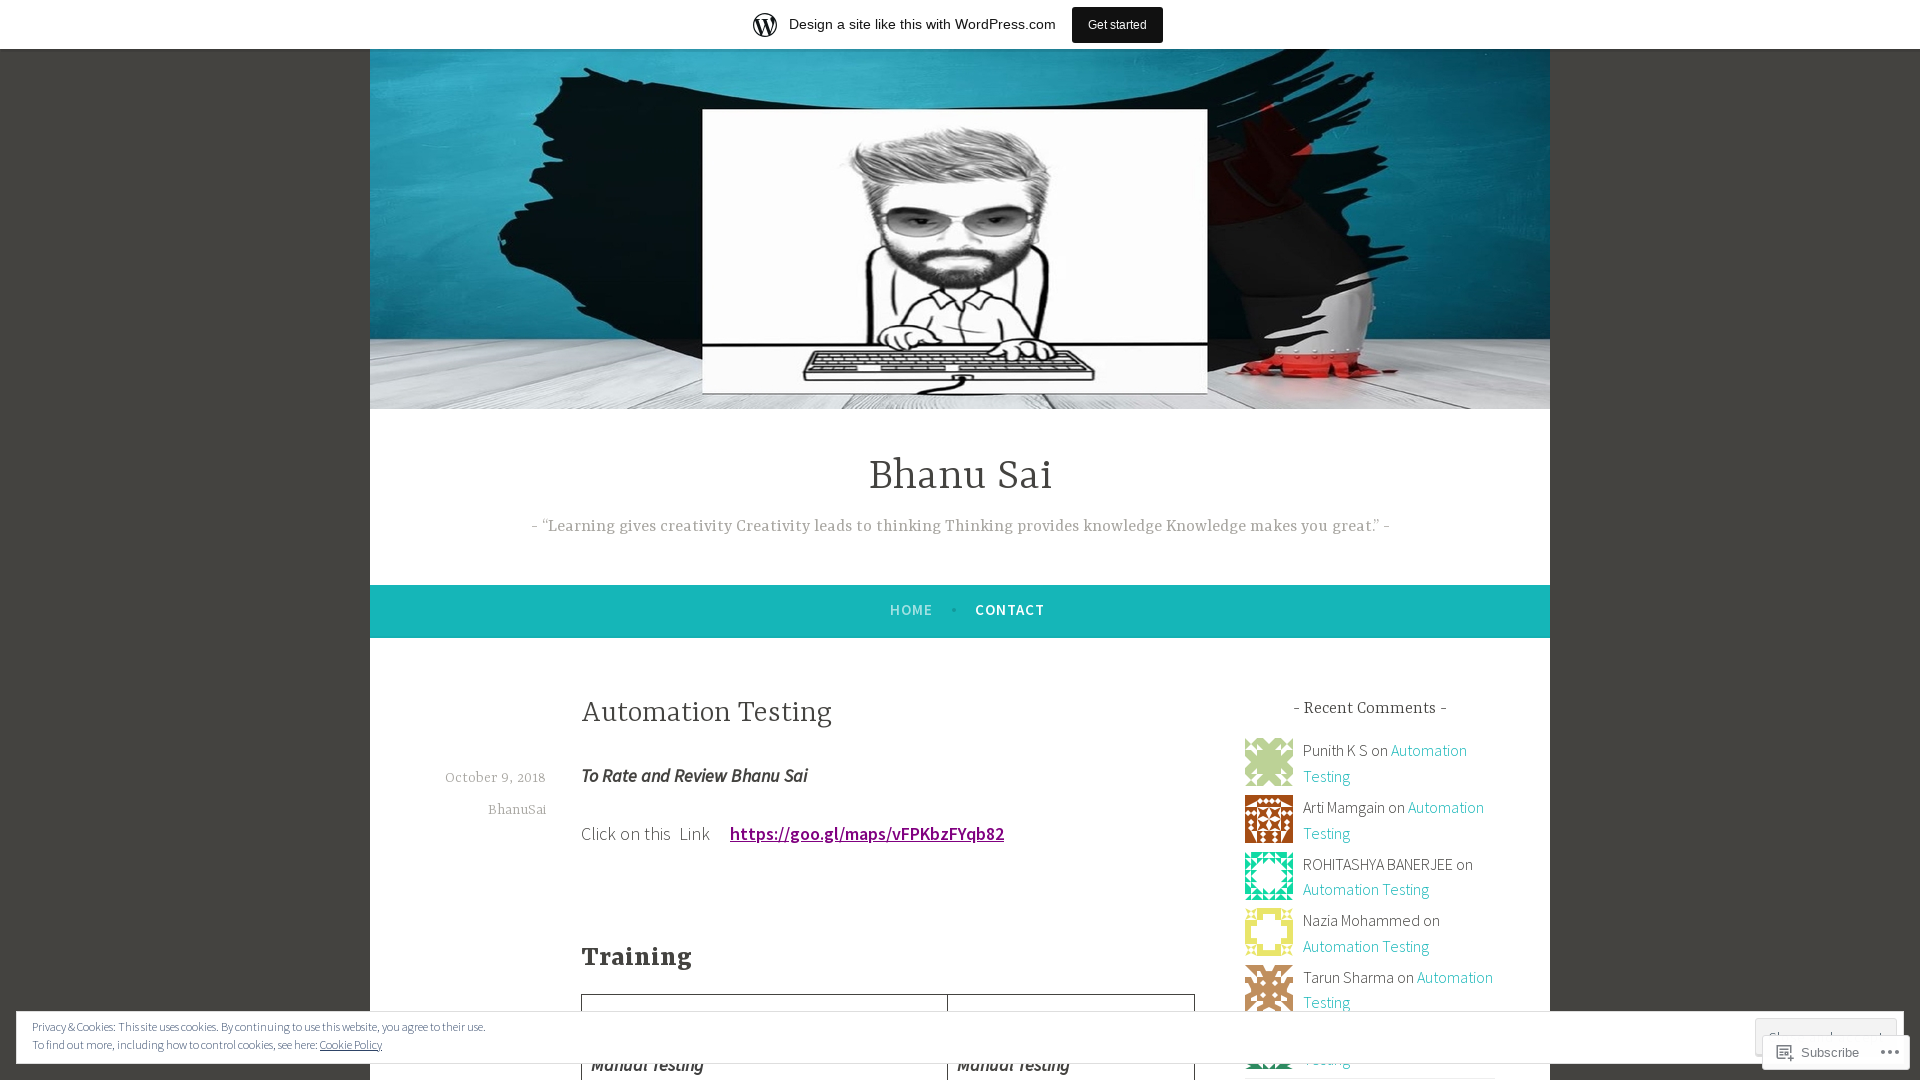